Navigates to the Text Box section, fills all text input fields (name, email, current address, permanent address), and submits the form

Starting URL: https://demoqa.com

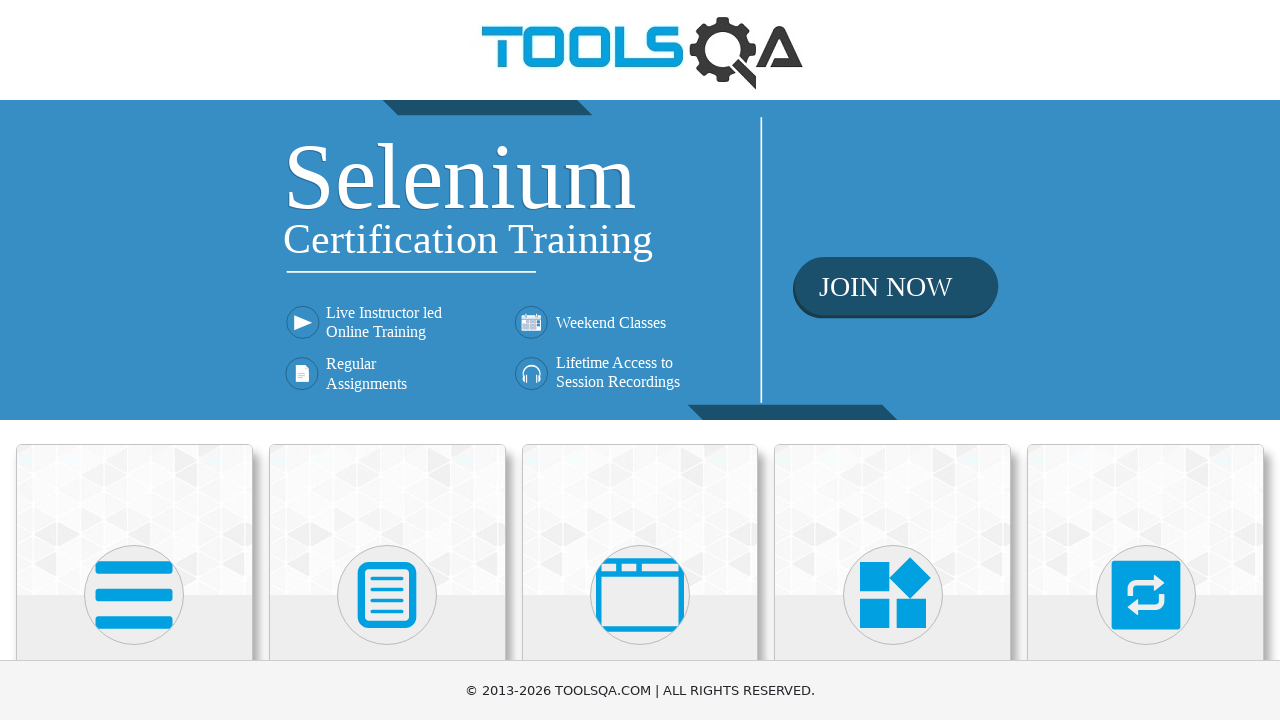

Clicked Elements section at (134, 360) on internal:text="Elements"i
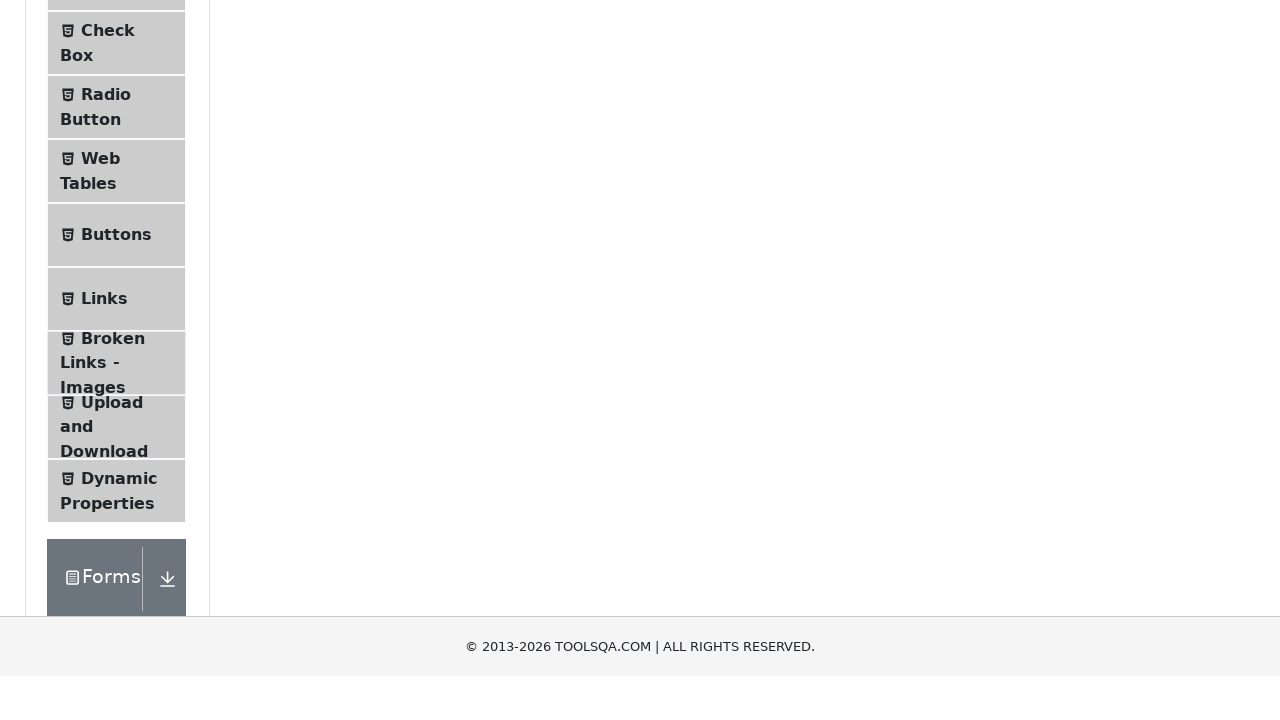

Clicked Text Box subsection at (119, 261) on internal:text="Text Box"i
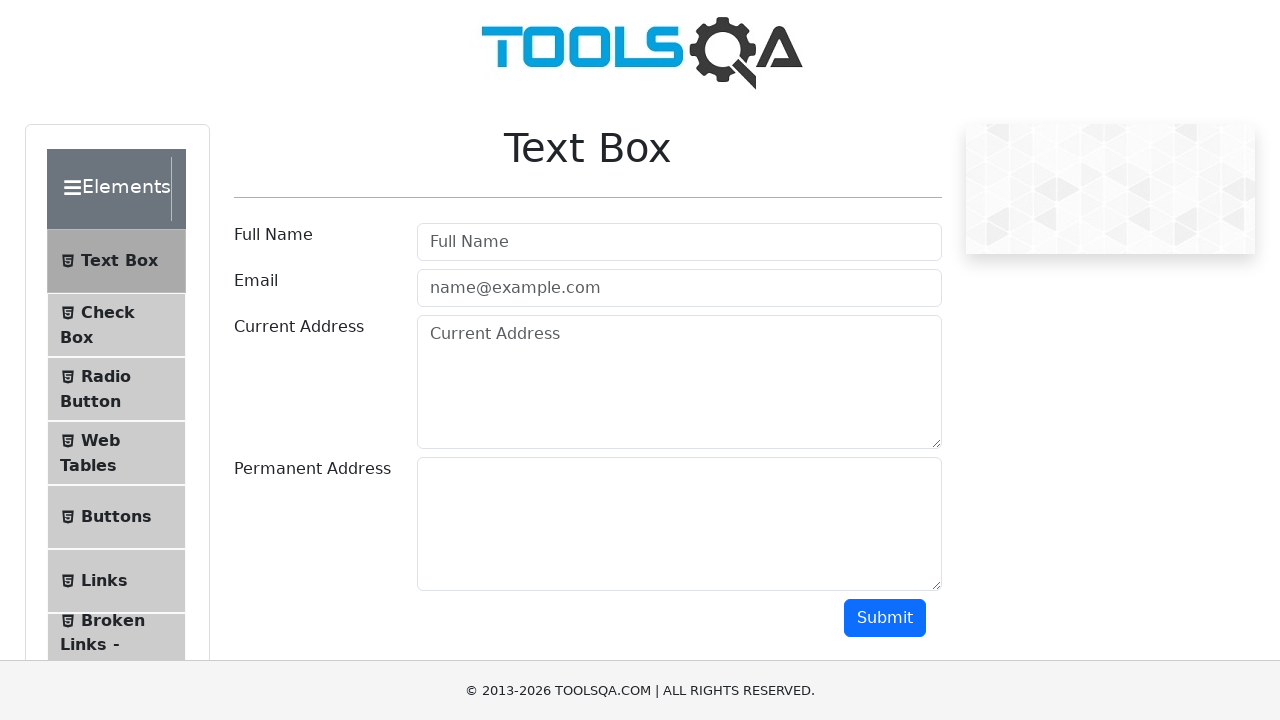

Clicked Full Name input field at (679, 242) on internal:attr=[placeholder="Full Name"i]
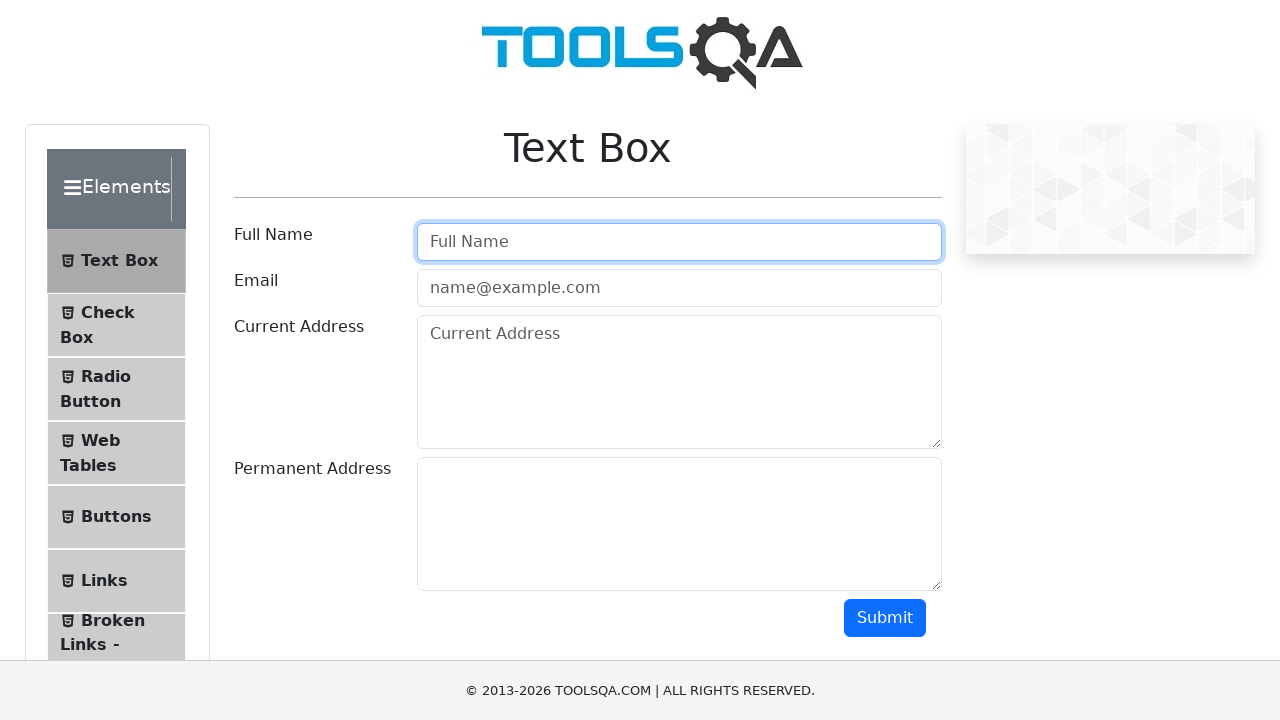

Filled Full Name field with 'Aleks Stef' on internal:attr=[placeholder="Full Name"i]
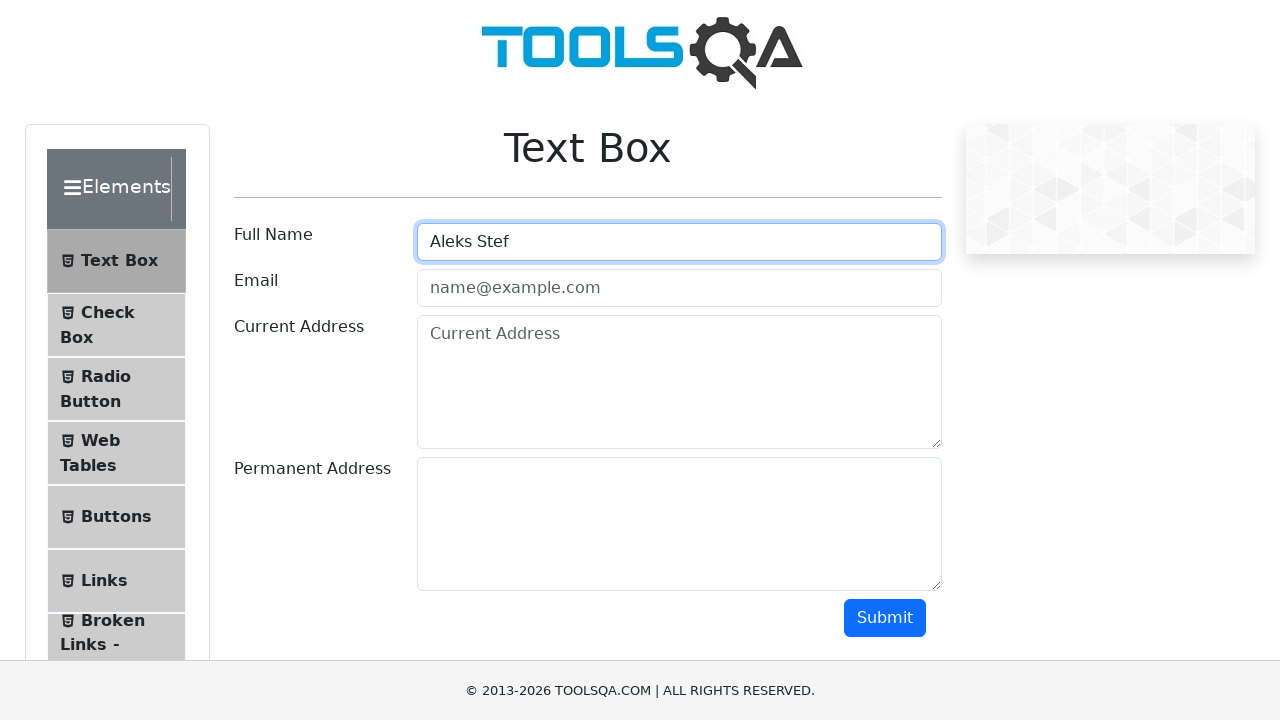

Clicked Email input field at (679, 288) on internal:attr=[placeholder="name@example.com"i]
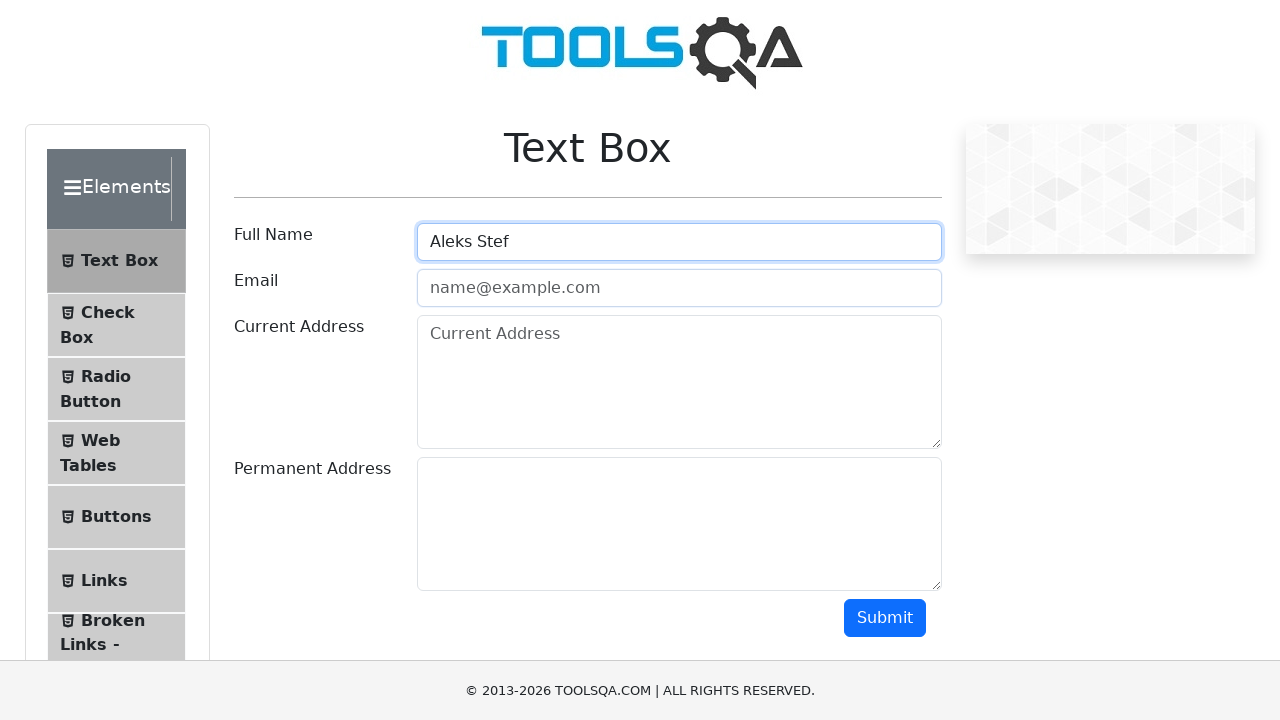

Filled Email field with 'astef@mail.com' on internal:attr=[placeholder="name@example.com"i]
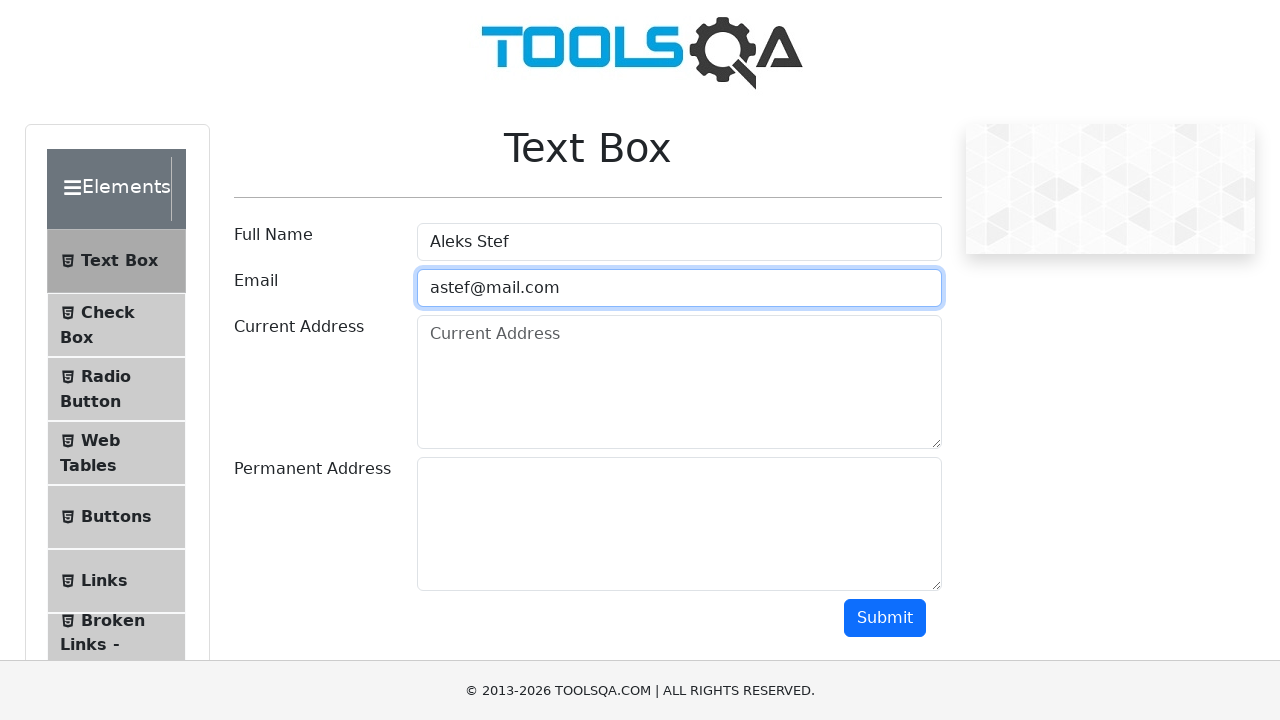

Clicked Current Address input field at (679, 382) on internal:attr=[placeholder="Current Address"i]
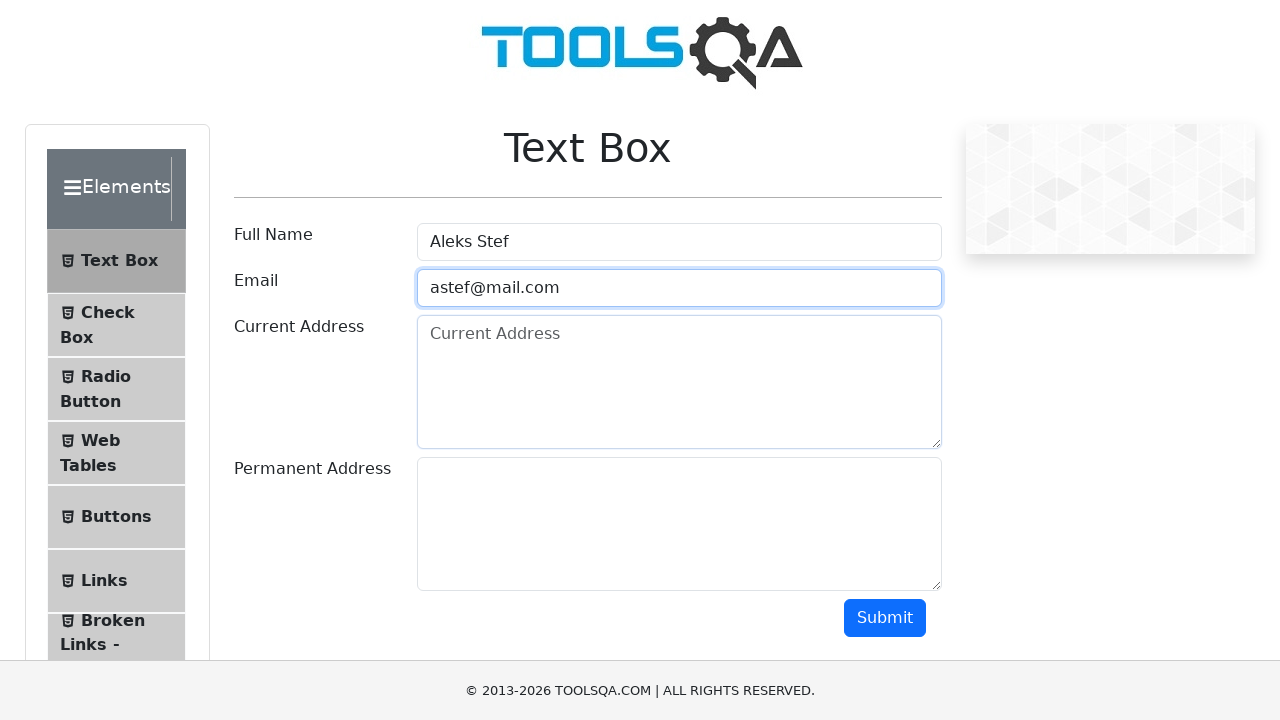

Filled Current Address field with 'ABC, 1000 - Skopje' on internal:attr=[placeholder="Current Address"i]
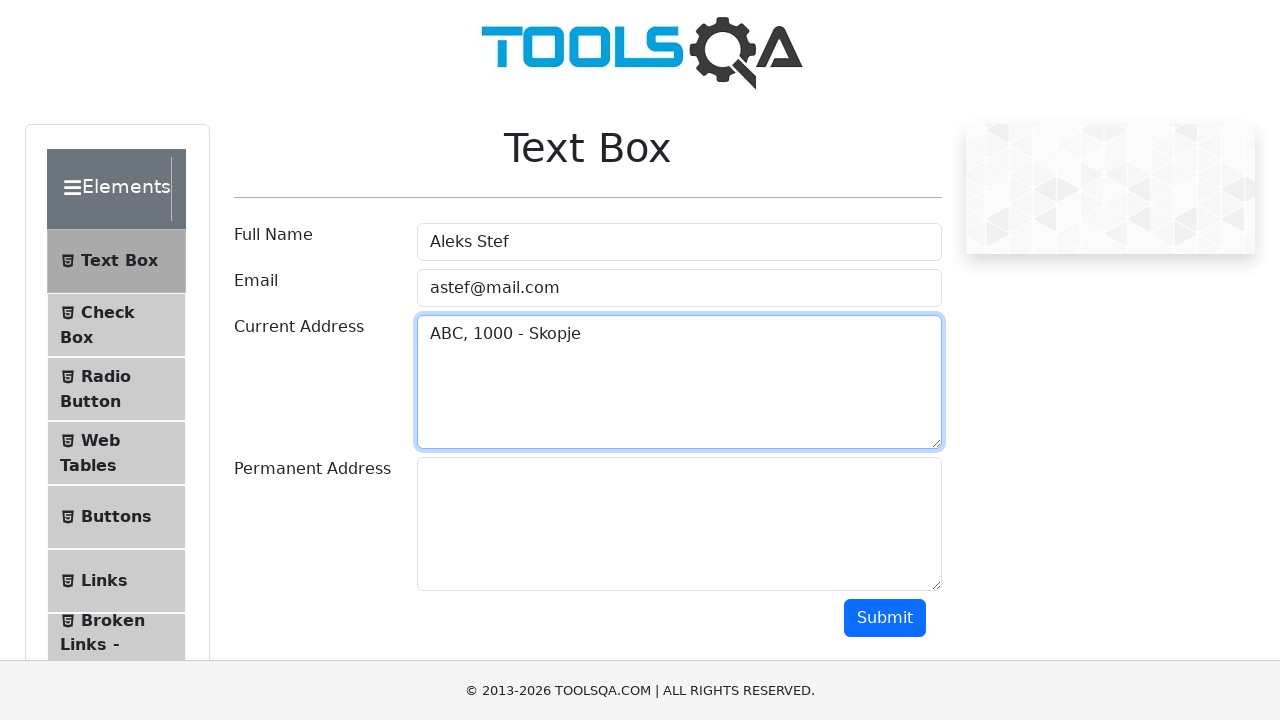

Clicked Permanent Address input field at (679, 524) on #permanentAddress
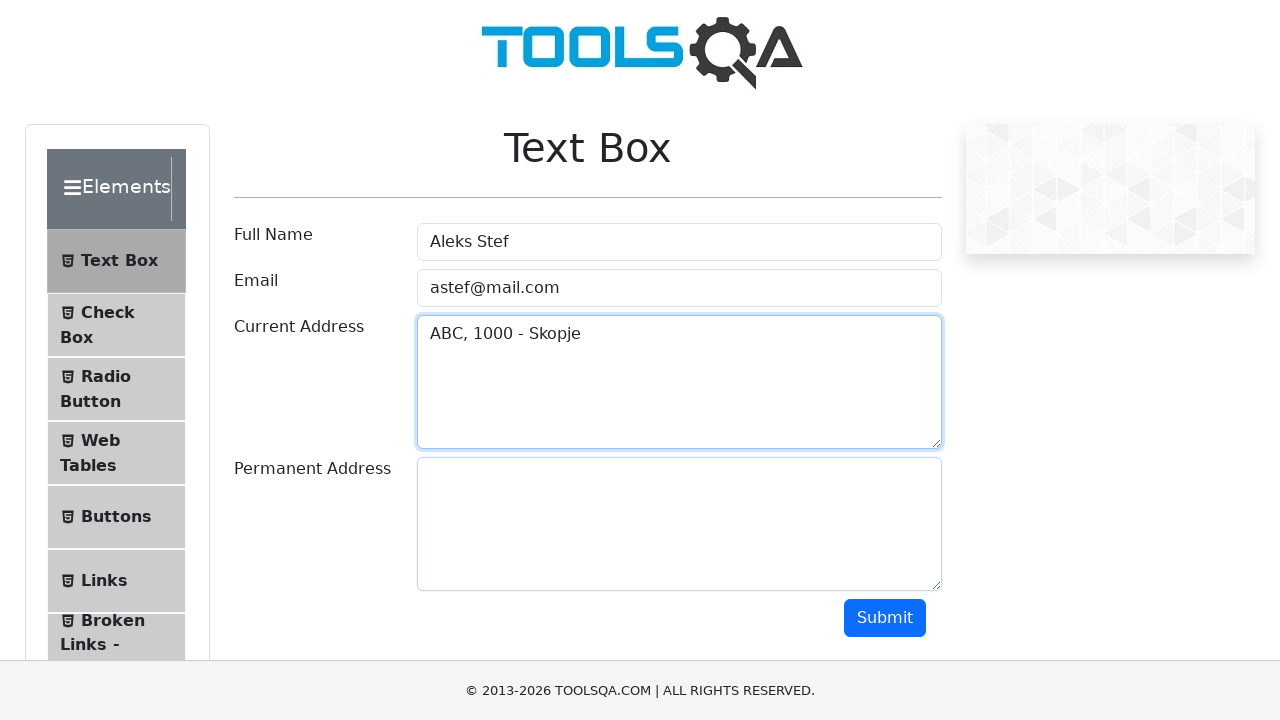

Filled Permanent Address field with 'DEF, 1000 - Skopje' on #permanentAddress
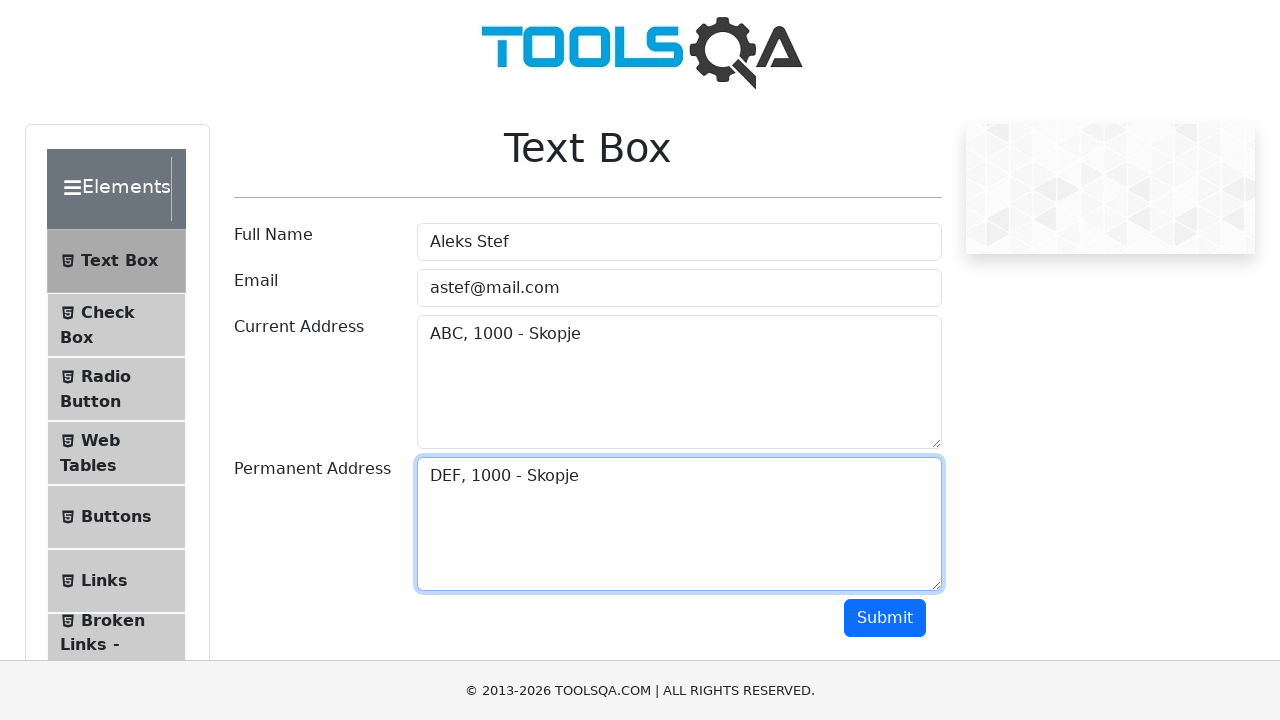

Clicked Submit button to submit the form at (885, 618) on internal:role=button[name="Submit"i]
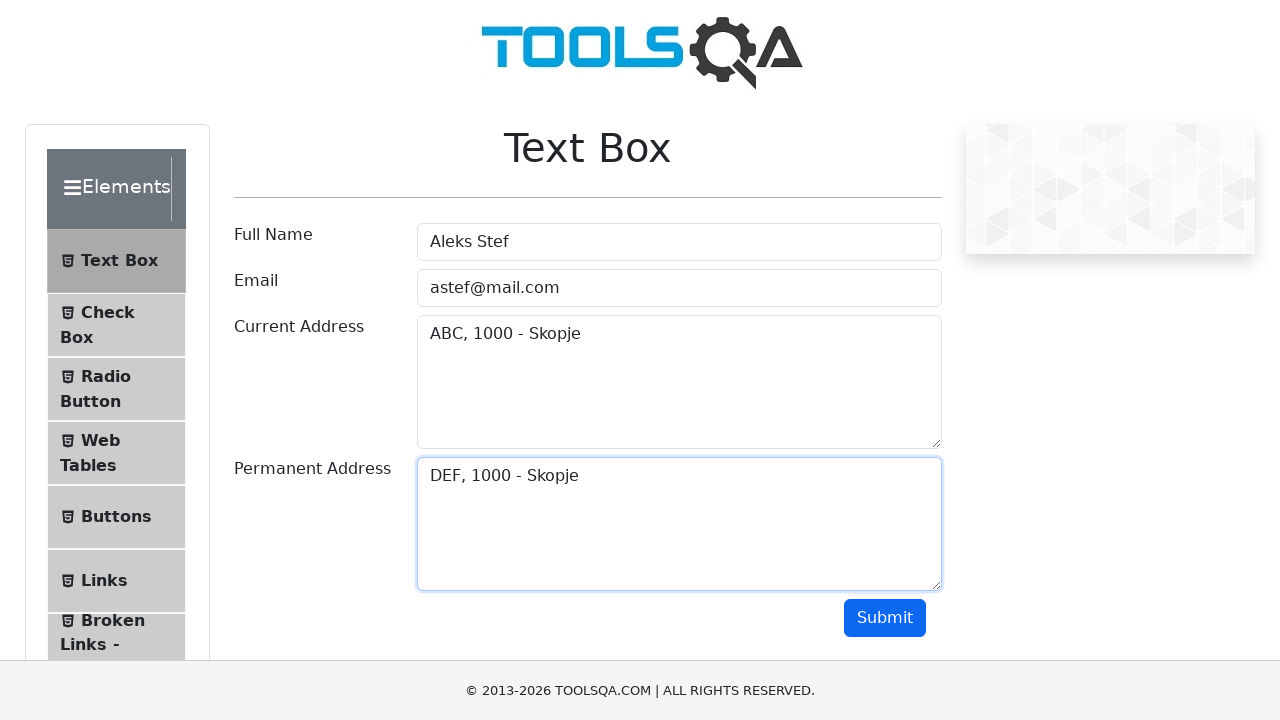

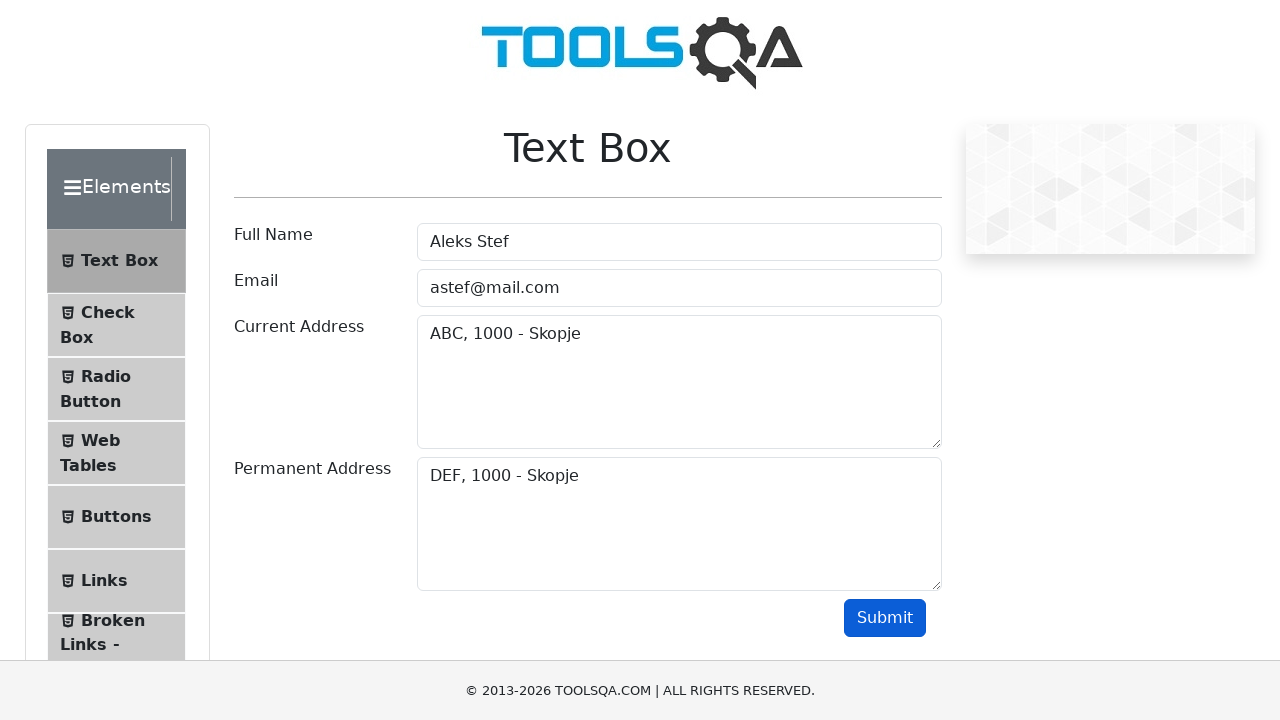